Selects Option1 checkbox and verifies it is checked

Starting URL: https://www.rahulshettyacademy.com/AutomationPractice/

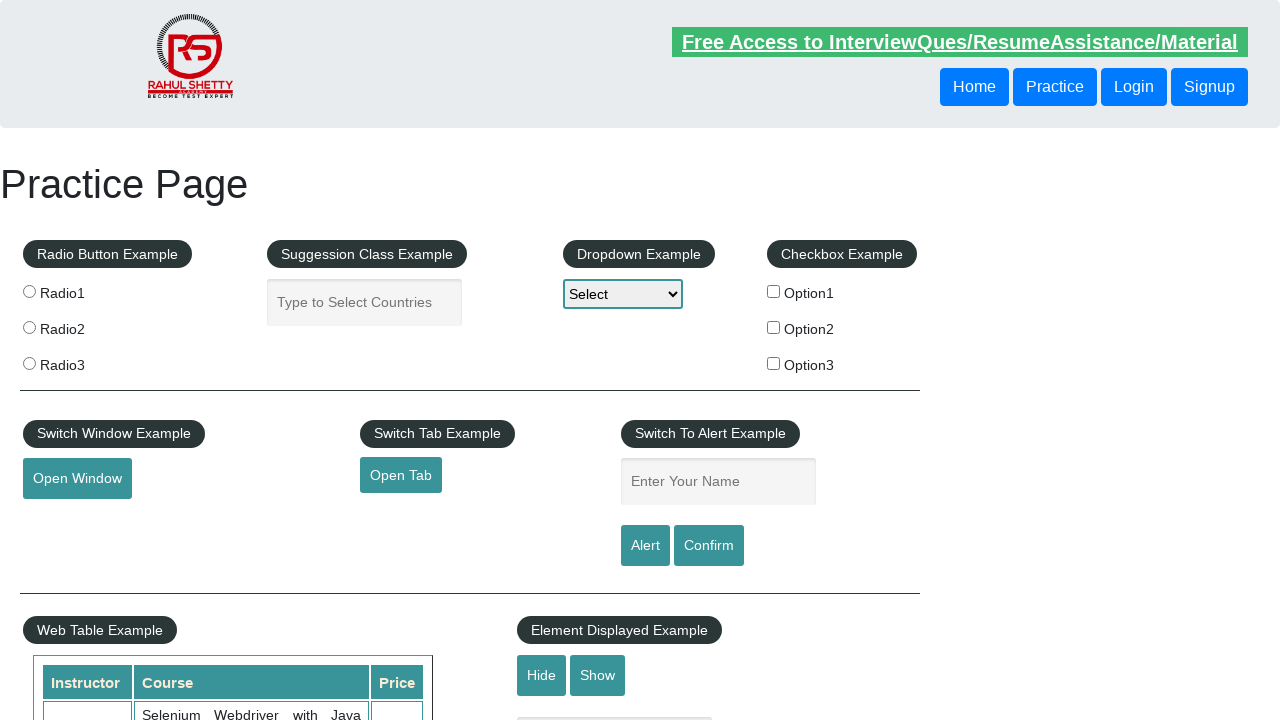

Navigated to AutomationPractice page
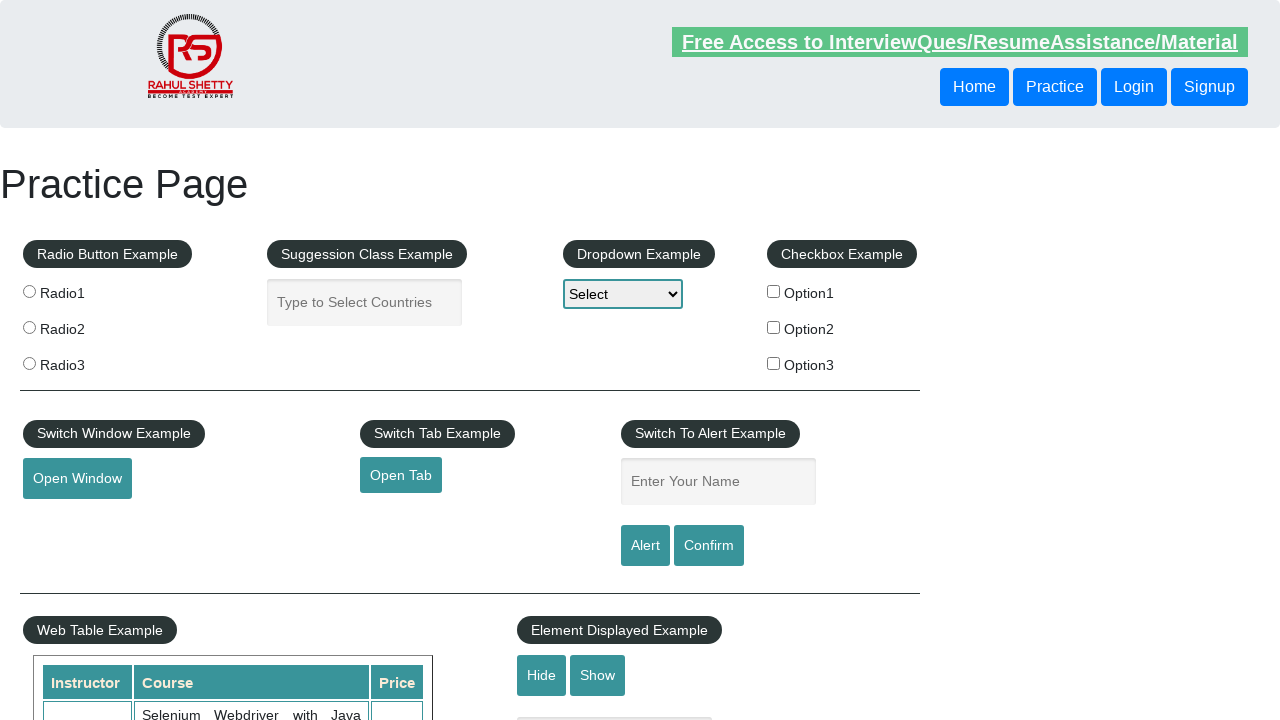

Clicked on Option1 checkbox at (774, 291) on #checkBoxOption1
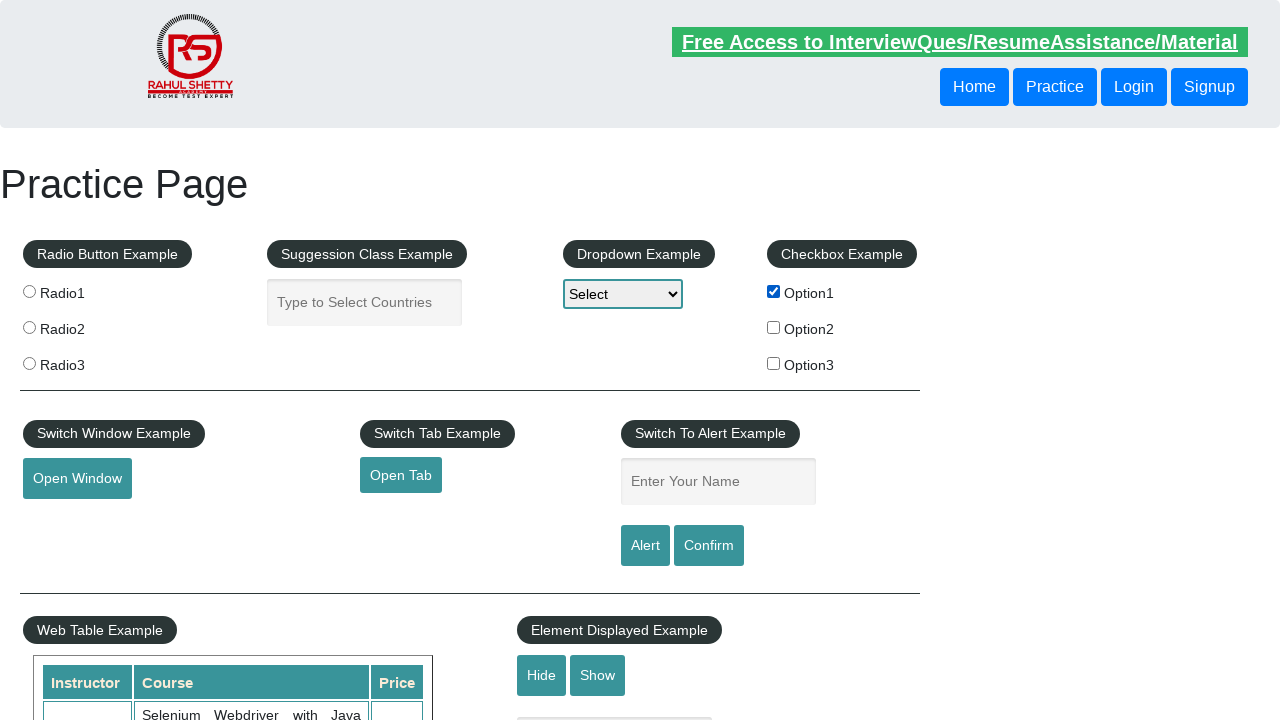

Verified that Option1 checkbox is checked
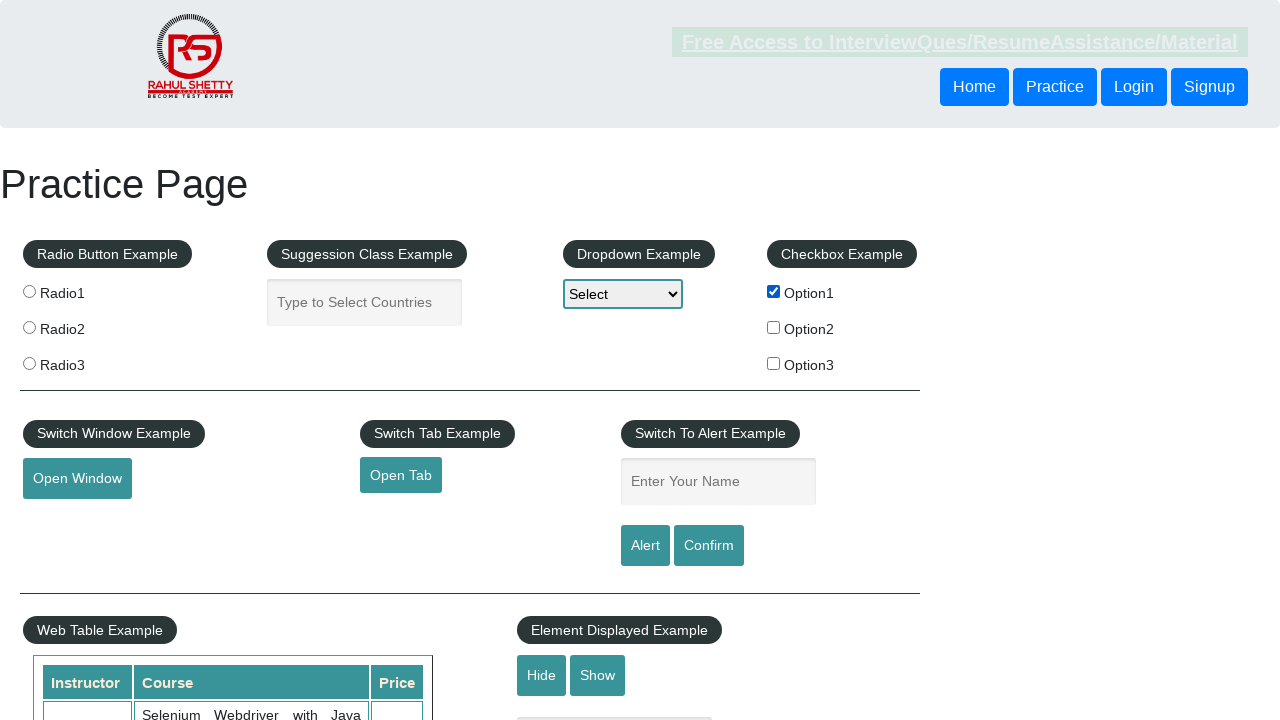

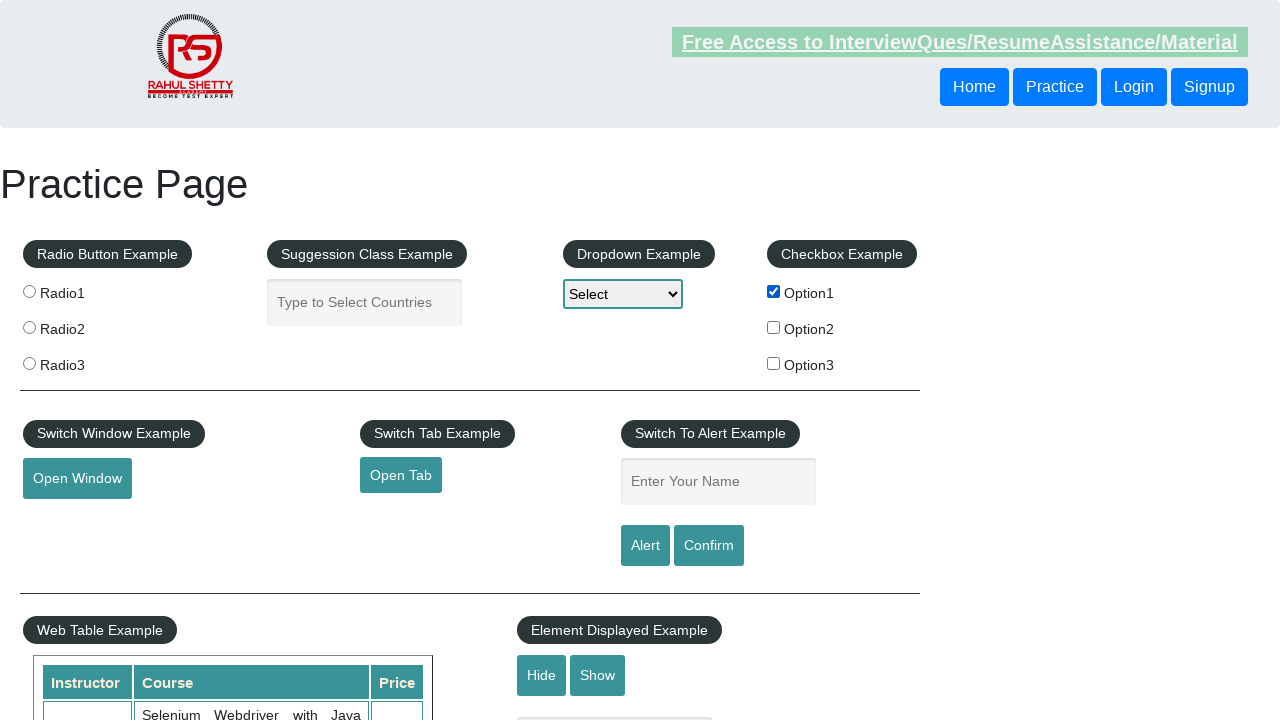